Navigates to the OrangeHRM login page and verifies it loads successfully

Starting URL: https://opensource-demo.orangehrmlive.com/web/index.php/auth/login

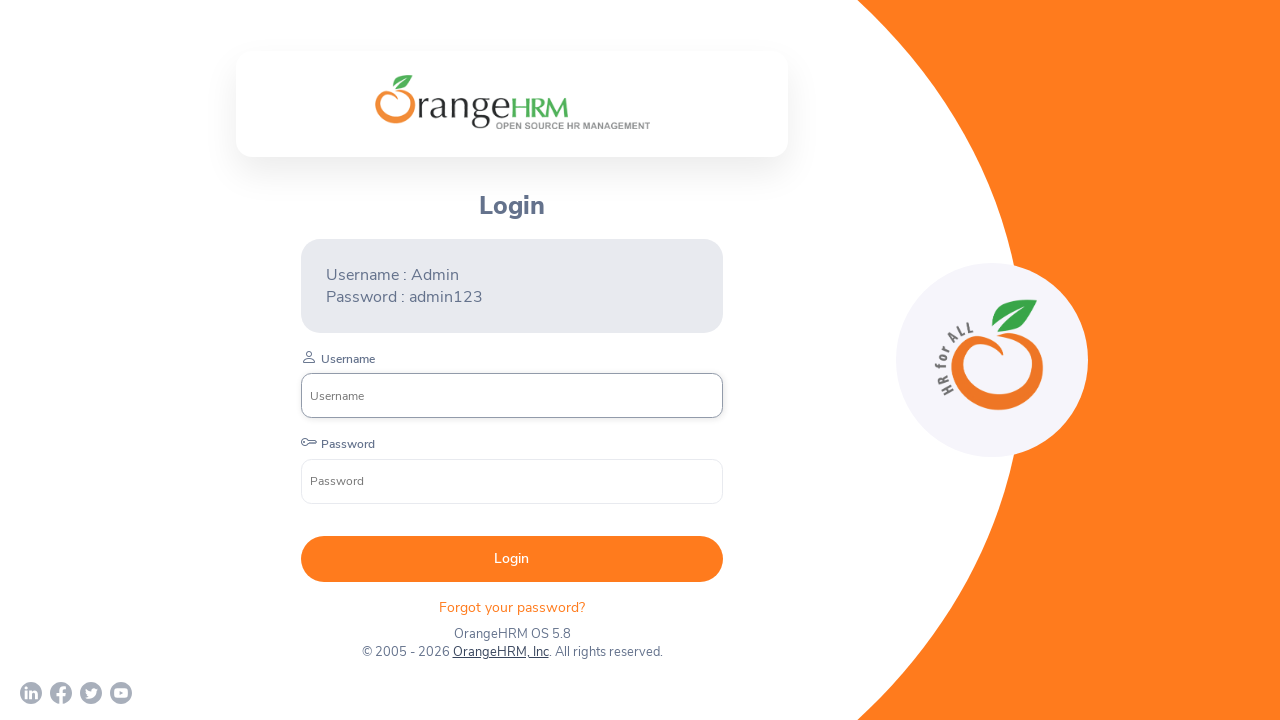

OrangeHRM login page DOM loaded successfully
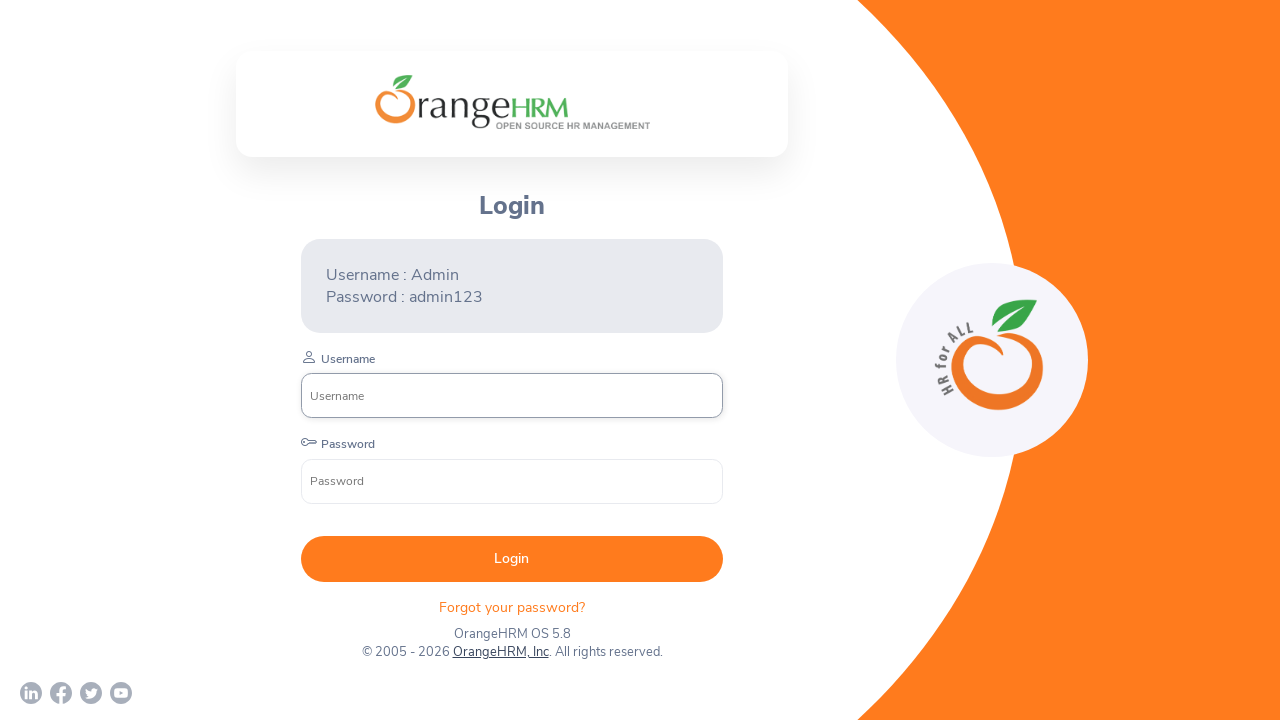

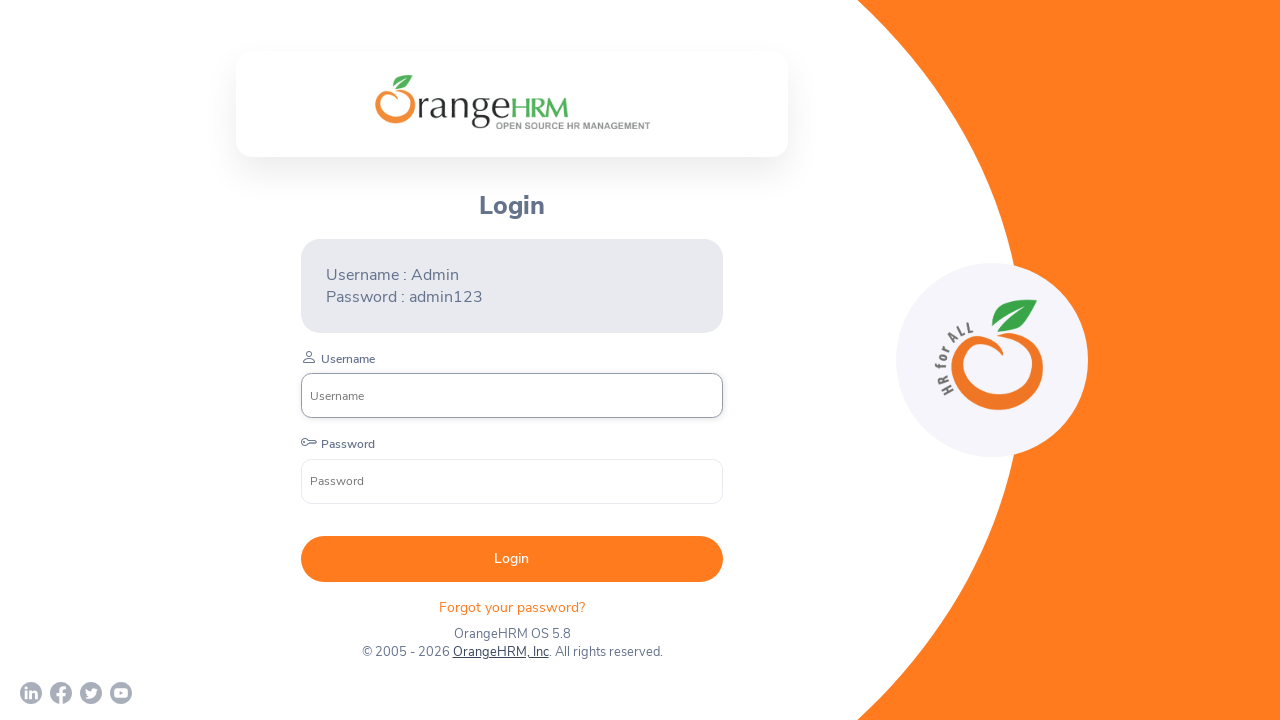